Tests searching for a product by typing in search box and pressing Enter

Starting URL: https://bookcart.azurewebsites.net/

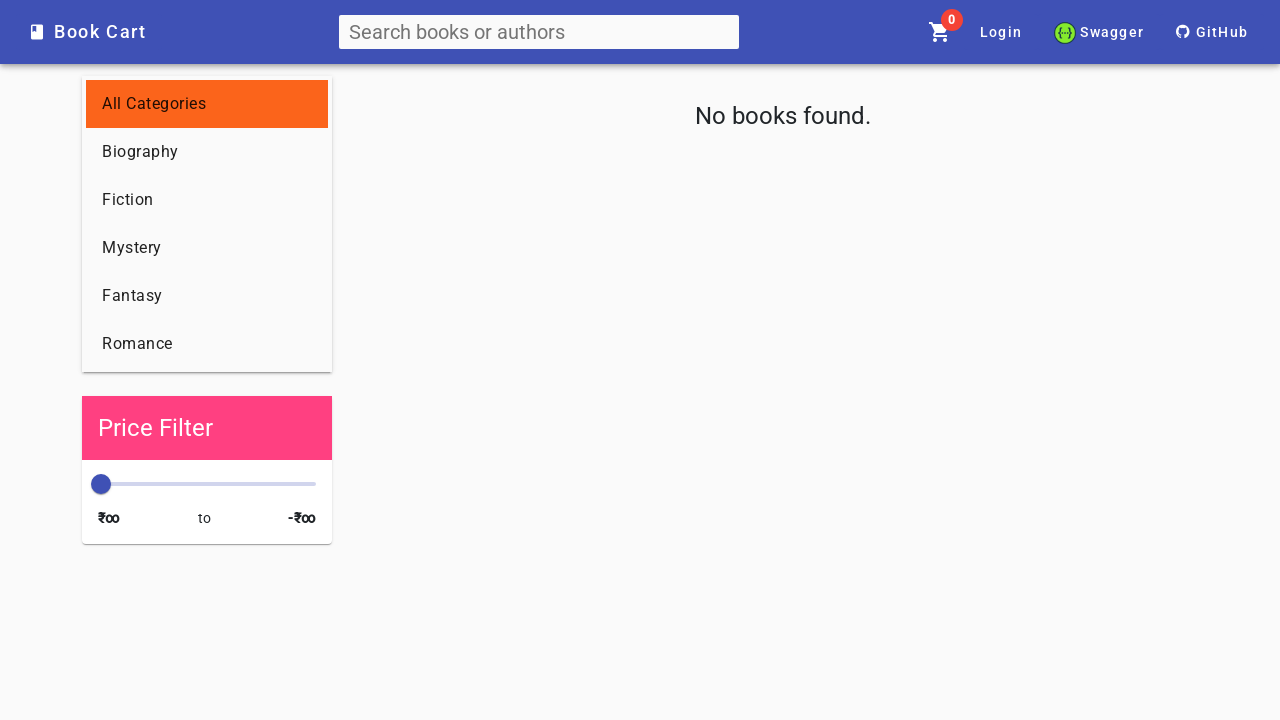

Filled search box with 'Harry Potter and the Chamber of Secrets' on input[type='search']
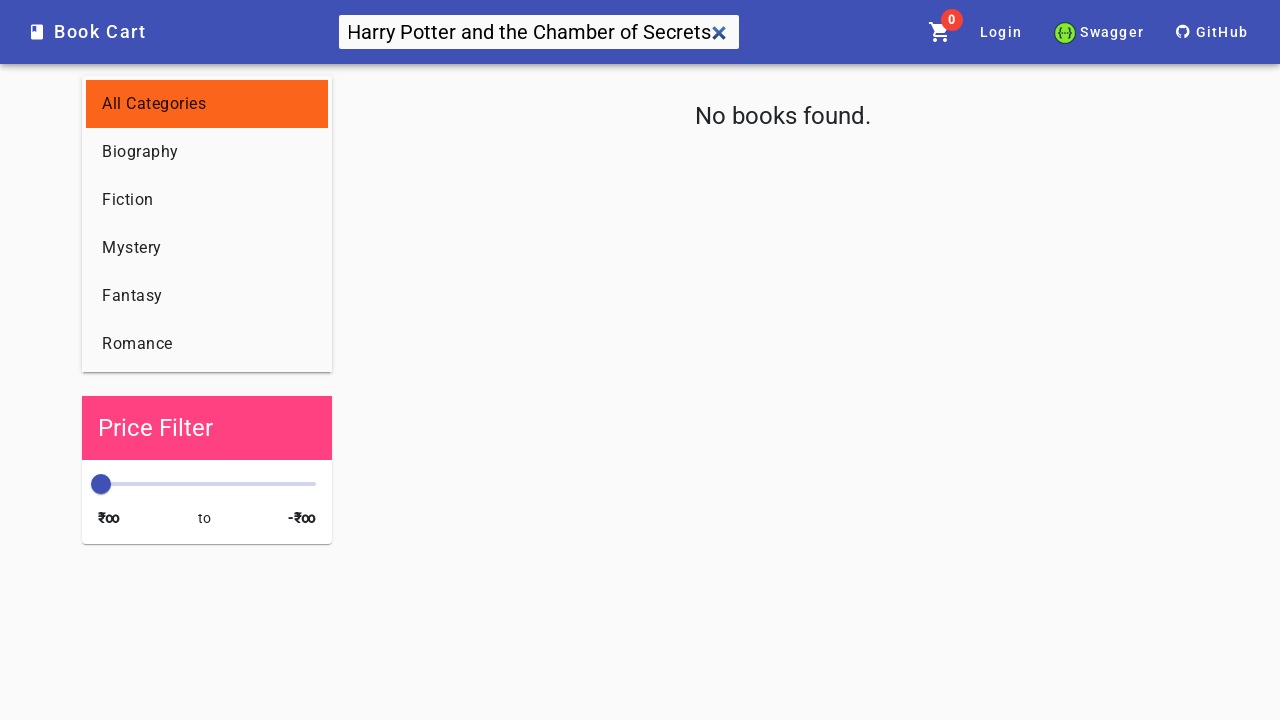

Pressed Enter to search for the product on input[type='search']
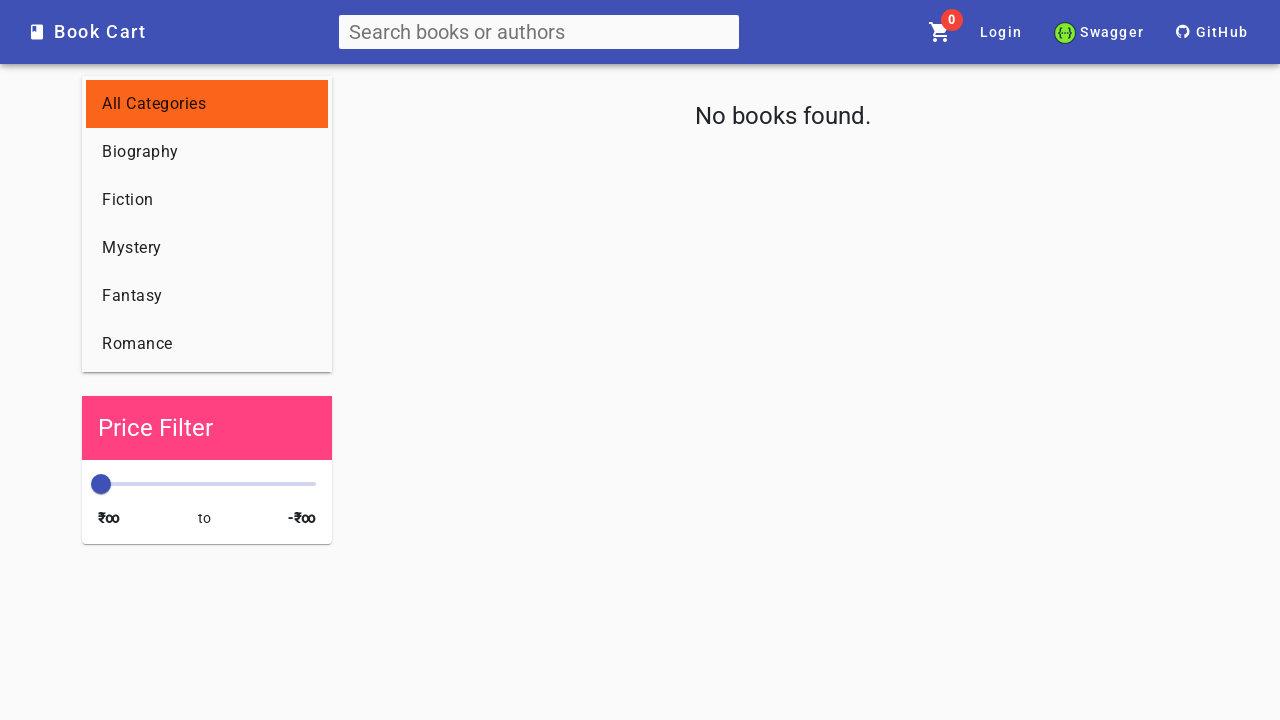

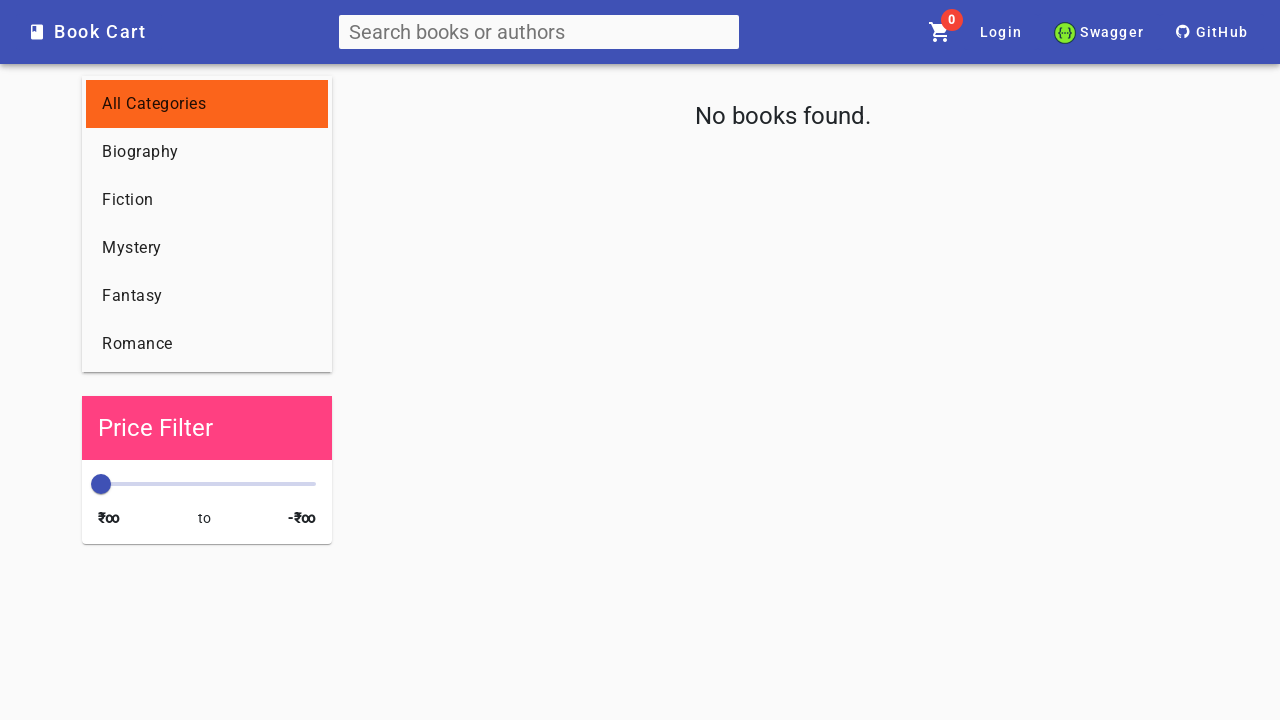